Navigates to CoinGecko cryptocurrency page and refreshes it to verify the page can be reloaded successfully

Starting URL: https://www.coingecko.com/en

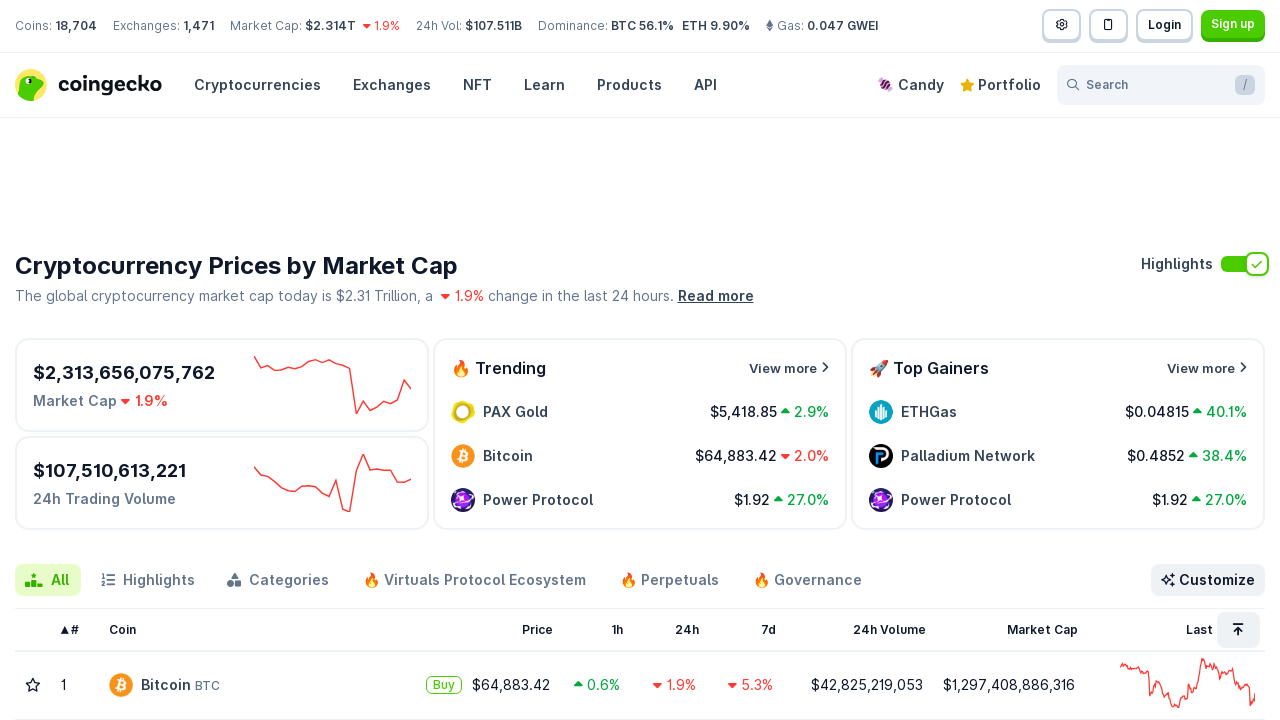

Navigated to CoinGecko homepage
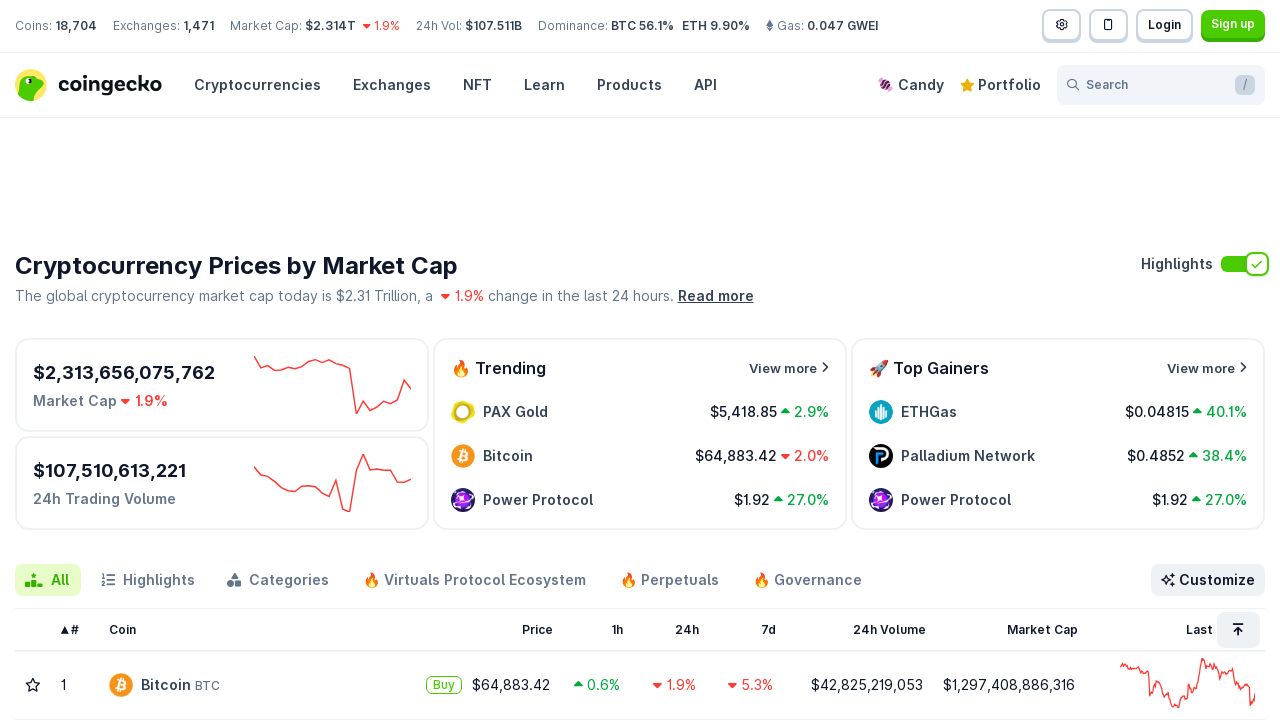

Page body element loaded
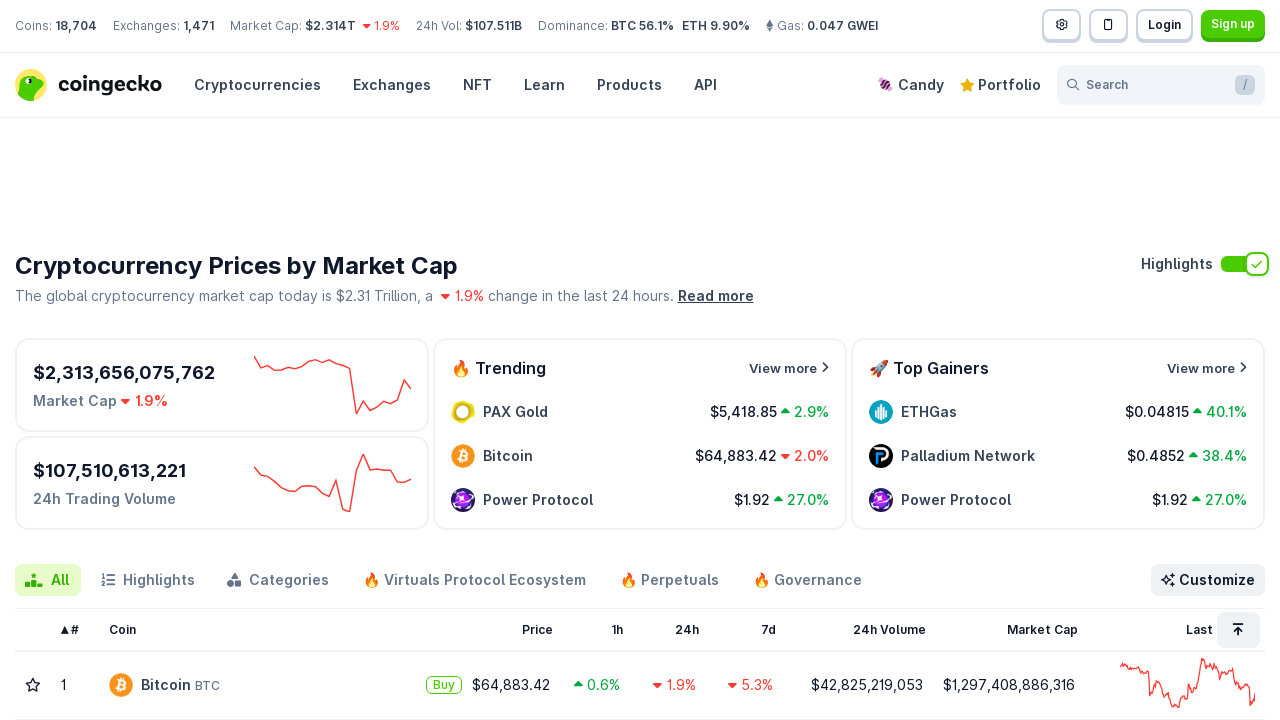

Refreshed the CoinGecko page
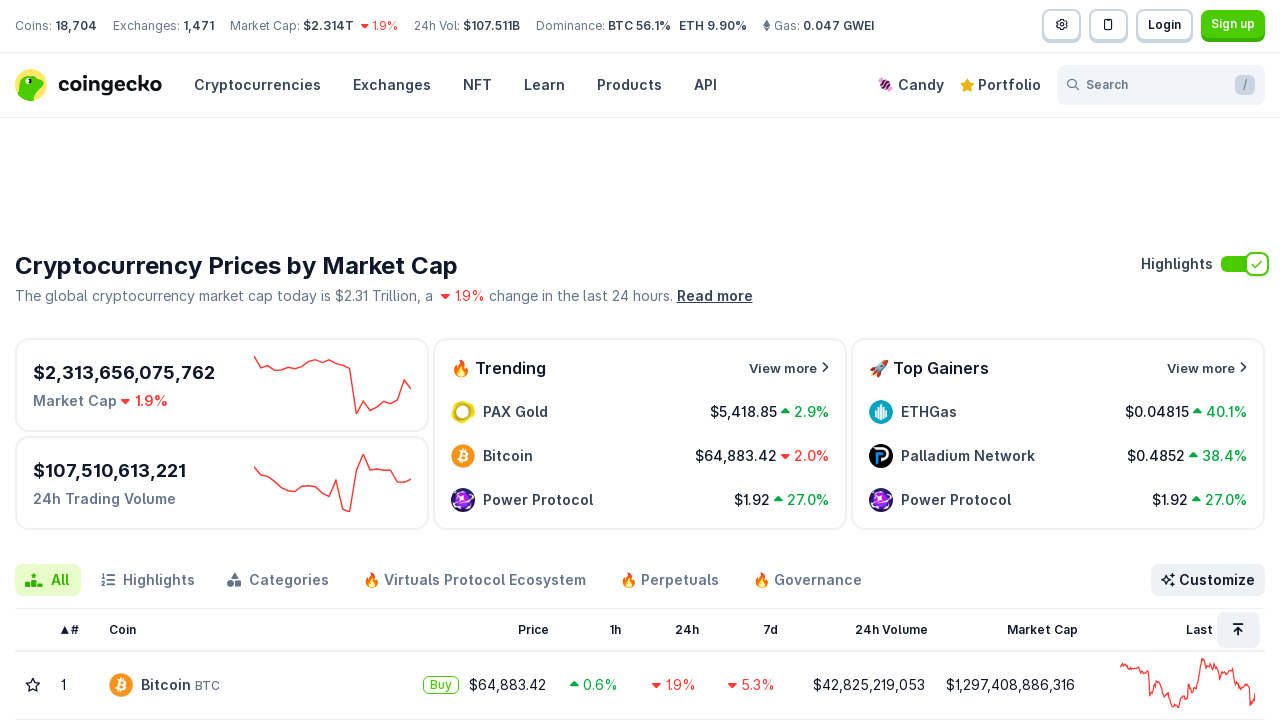

Page reloaded successfully and DOM content loaded
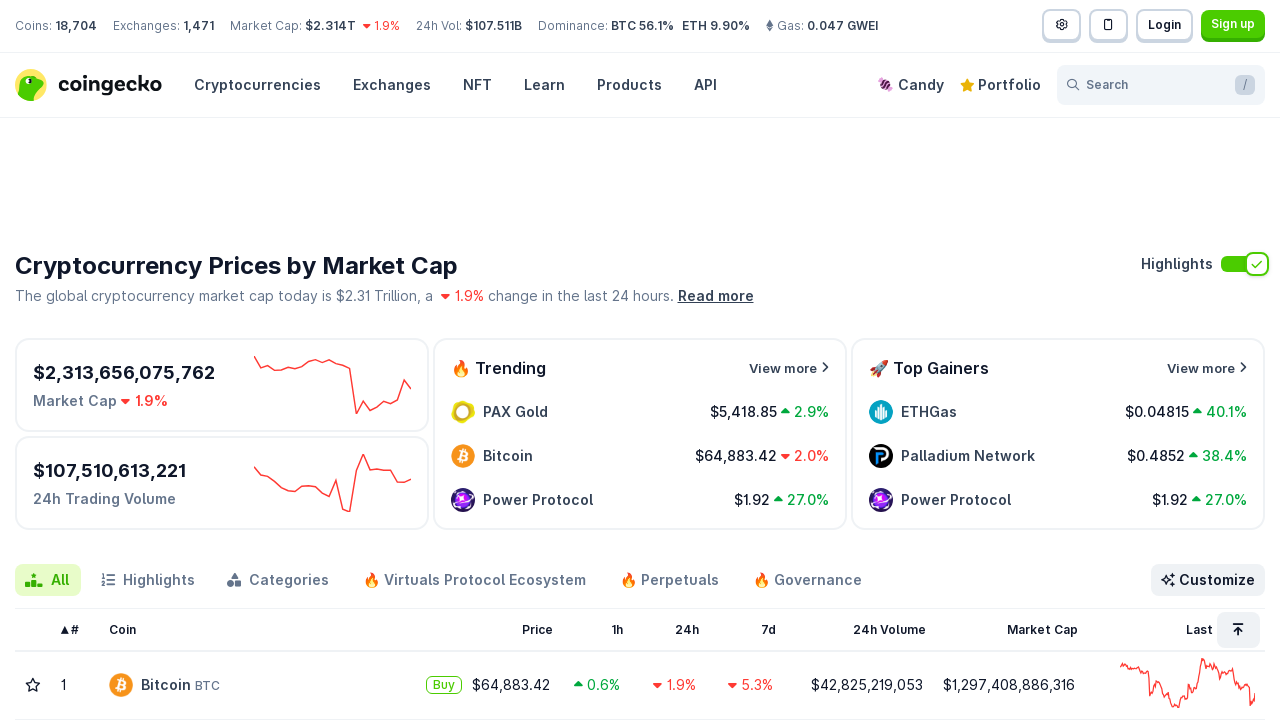

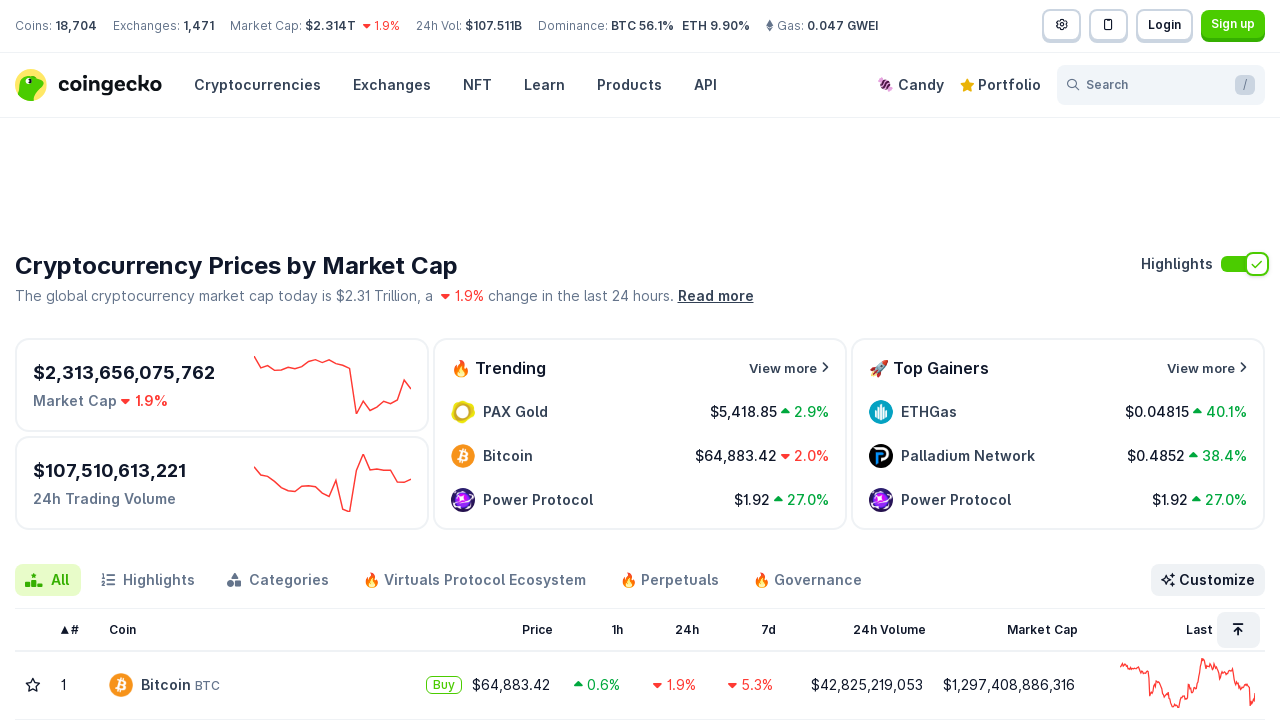